Tests explicit wait functionality by clicking a button that triggers a timer and waiting for a QTP element to become visible

Starting URL: http://seleniumpractise.blogspot.com/2016/08/how-to-use-explicit-wait-in-selenium.html

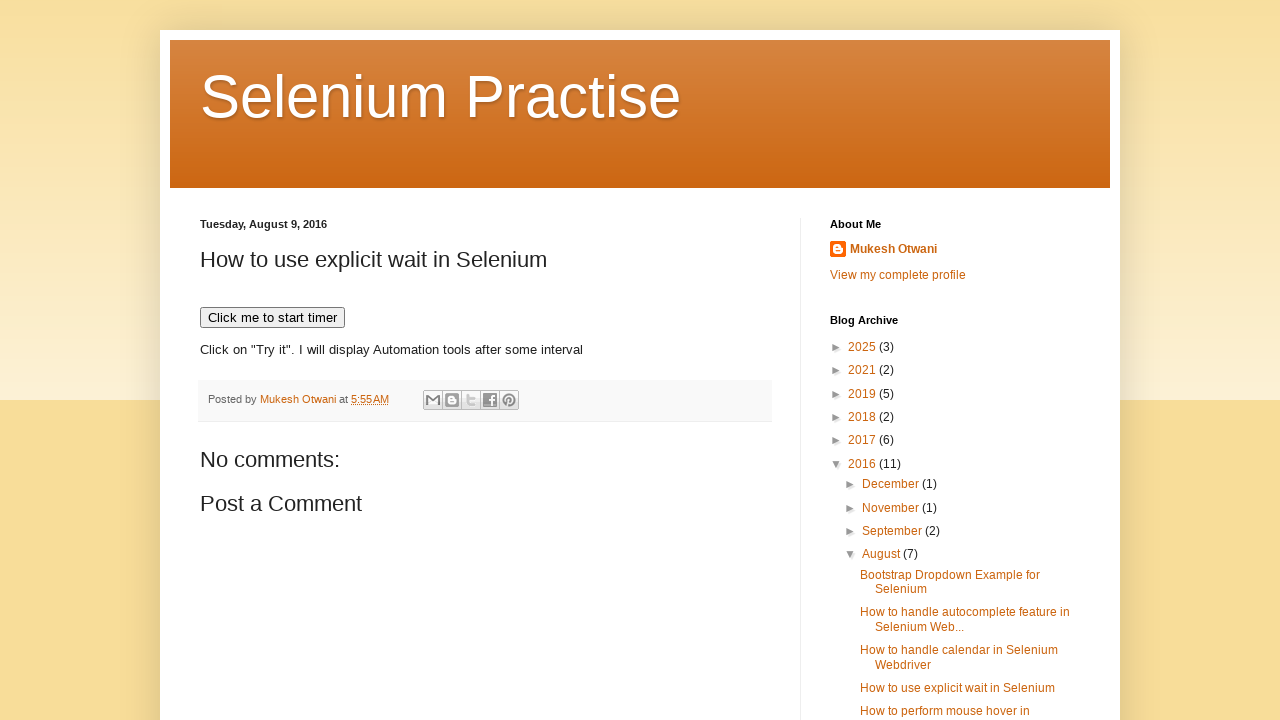

Clicked button to start timer at (272, 318) on text='Click me to start timer'
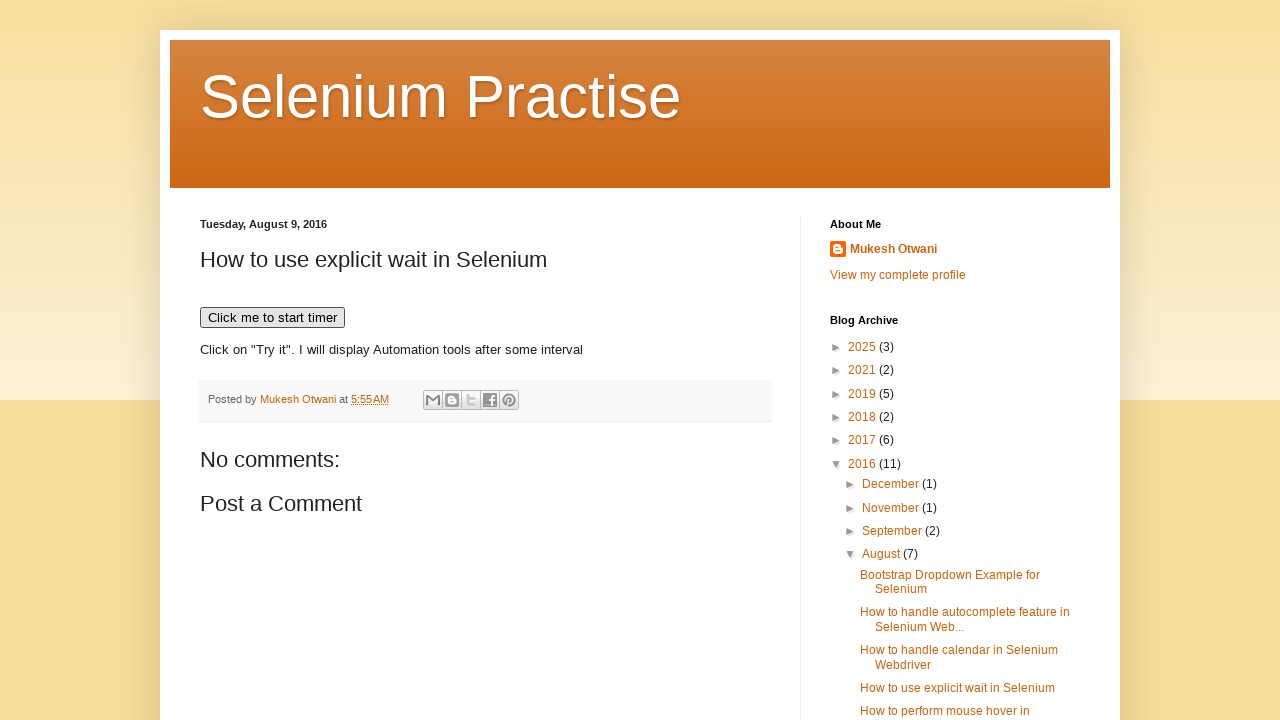

Waited for QTP element to become visible (explicit wait completed)
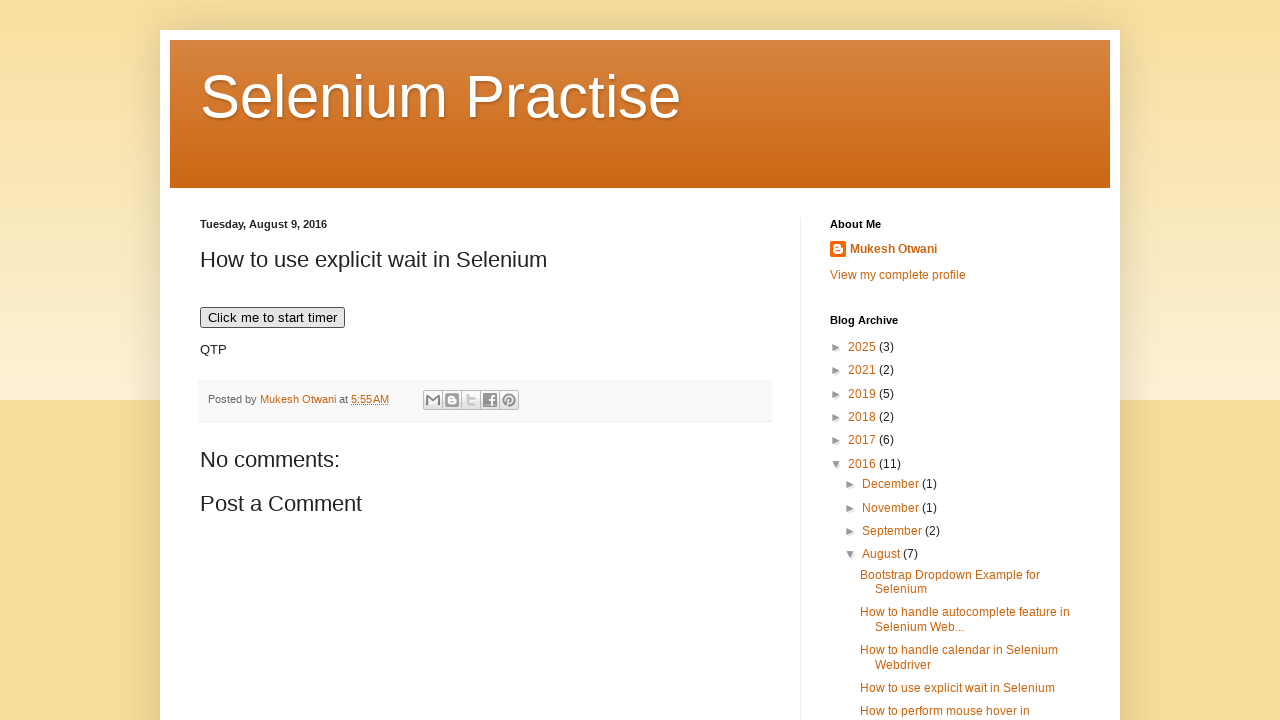

Verified QTP element is visible
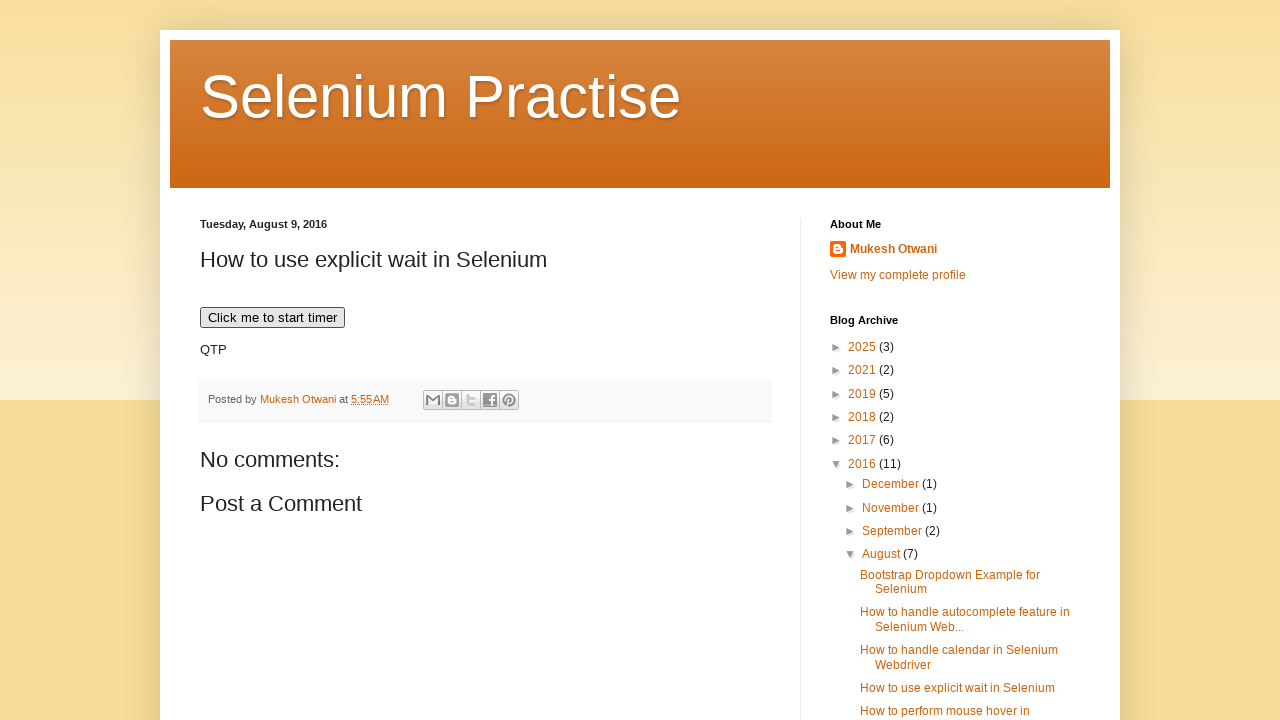

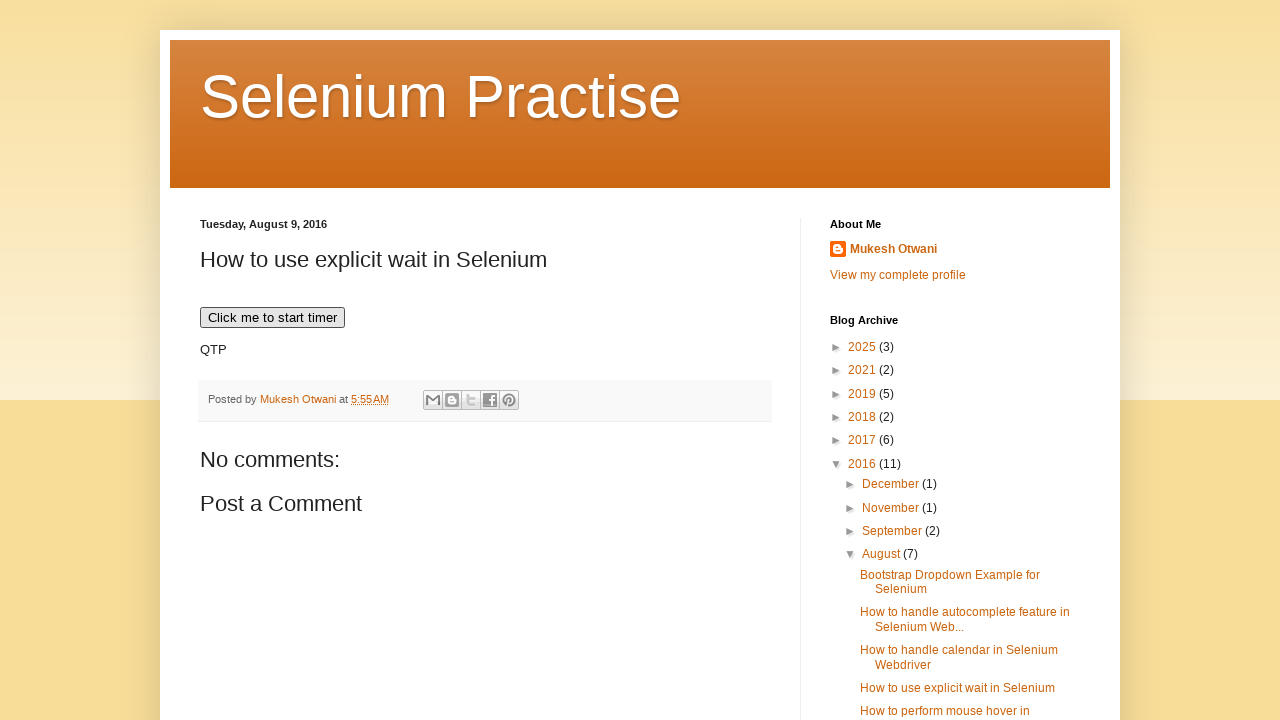